Tests JavaScript alert handling by clicking a button that triggers an alert and accepting it, then verifying the result message

Starting URL: https://the-internet.herokuapp.com/javascript_alerts

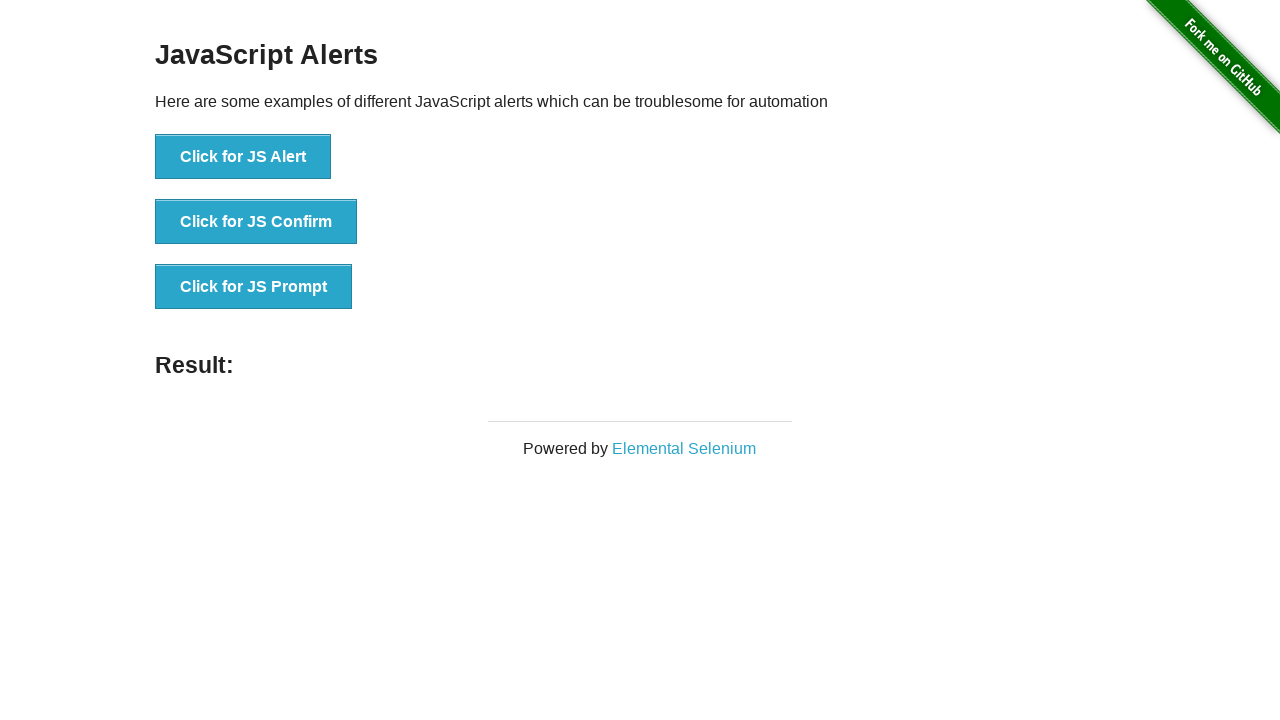

Clicked button to trigger JavaScript alert at (243, 157) on xpath=//button[text()= 'Click for JS Alert']
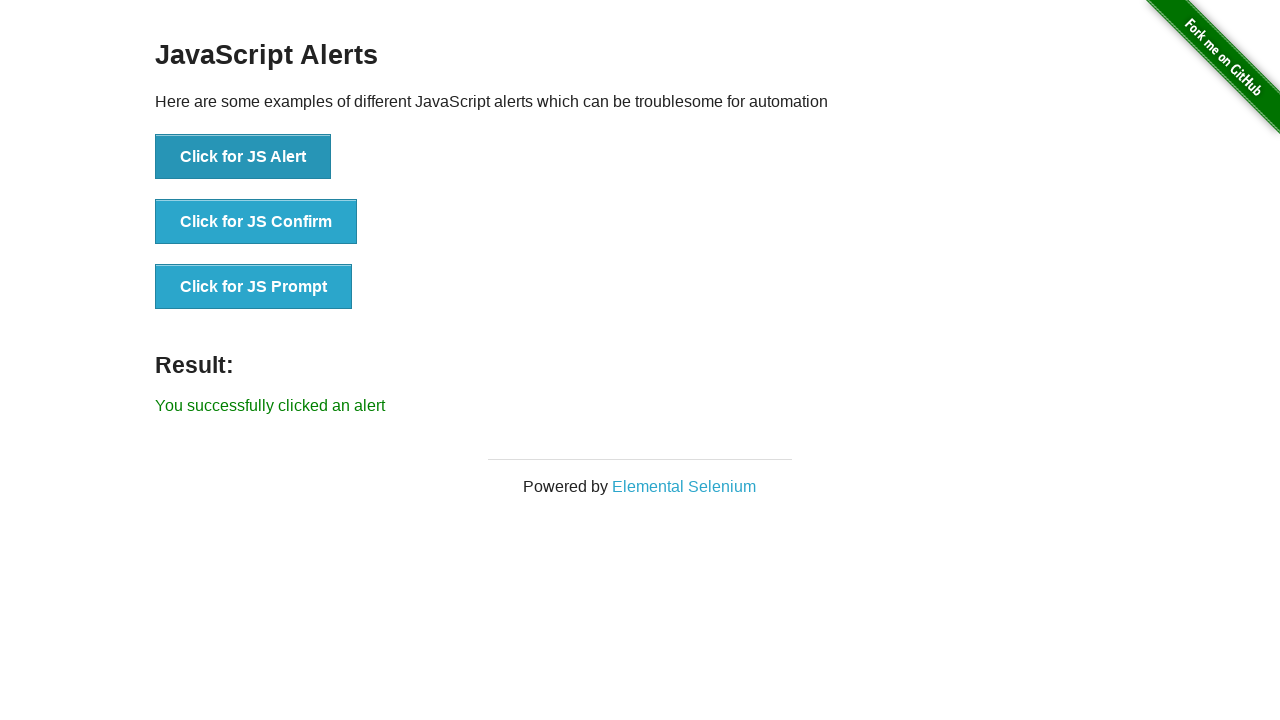

Set up dialog handler to accept alerts
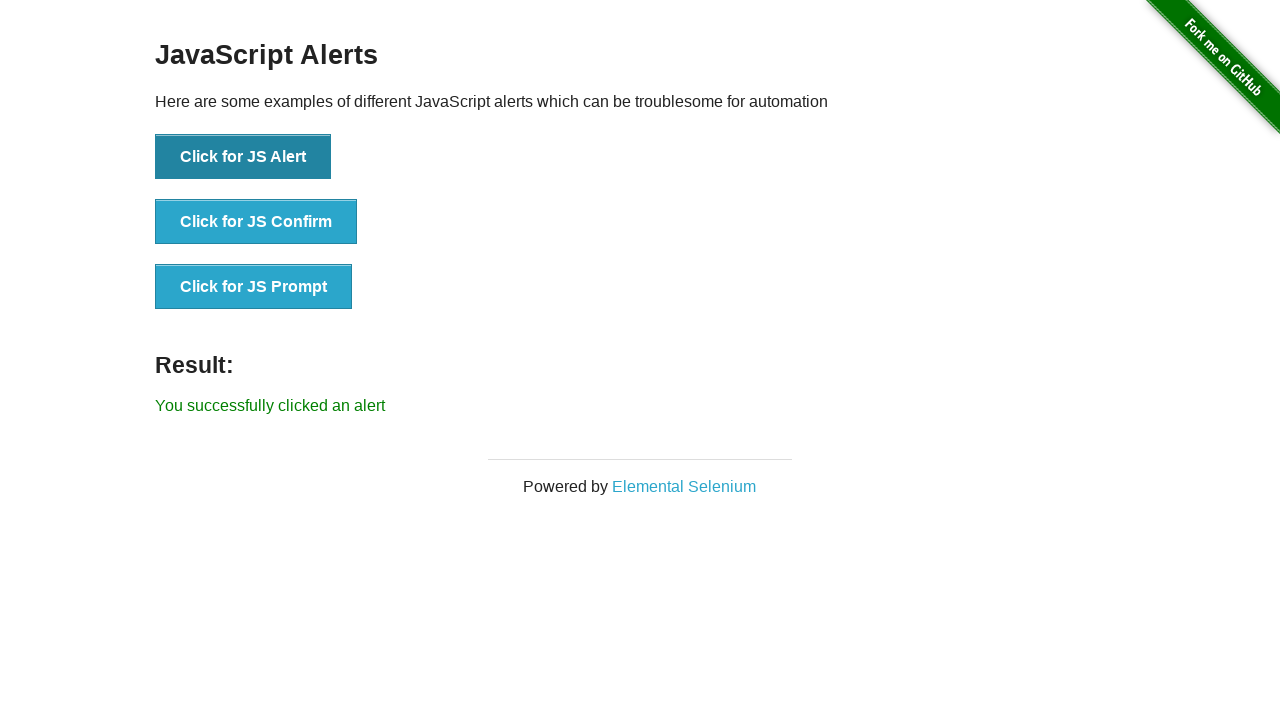

Waited for result message to appear
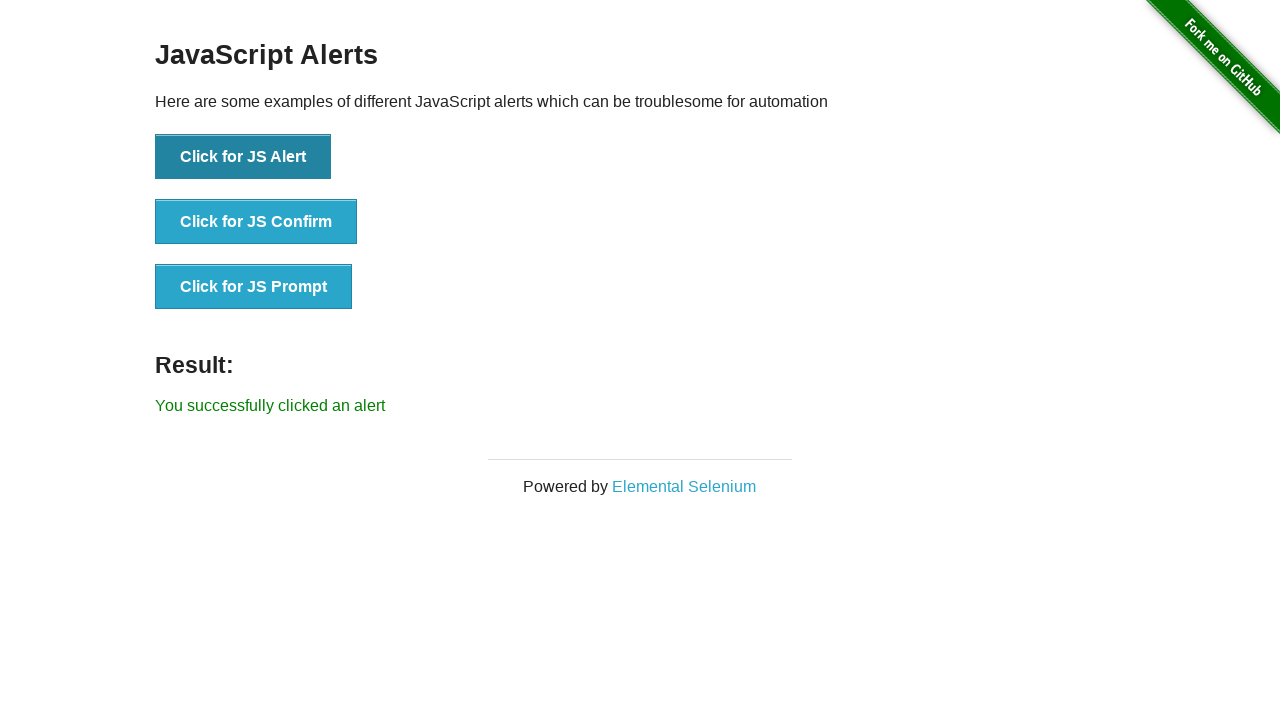

Retrieved result message text
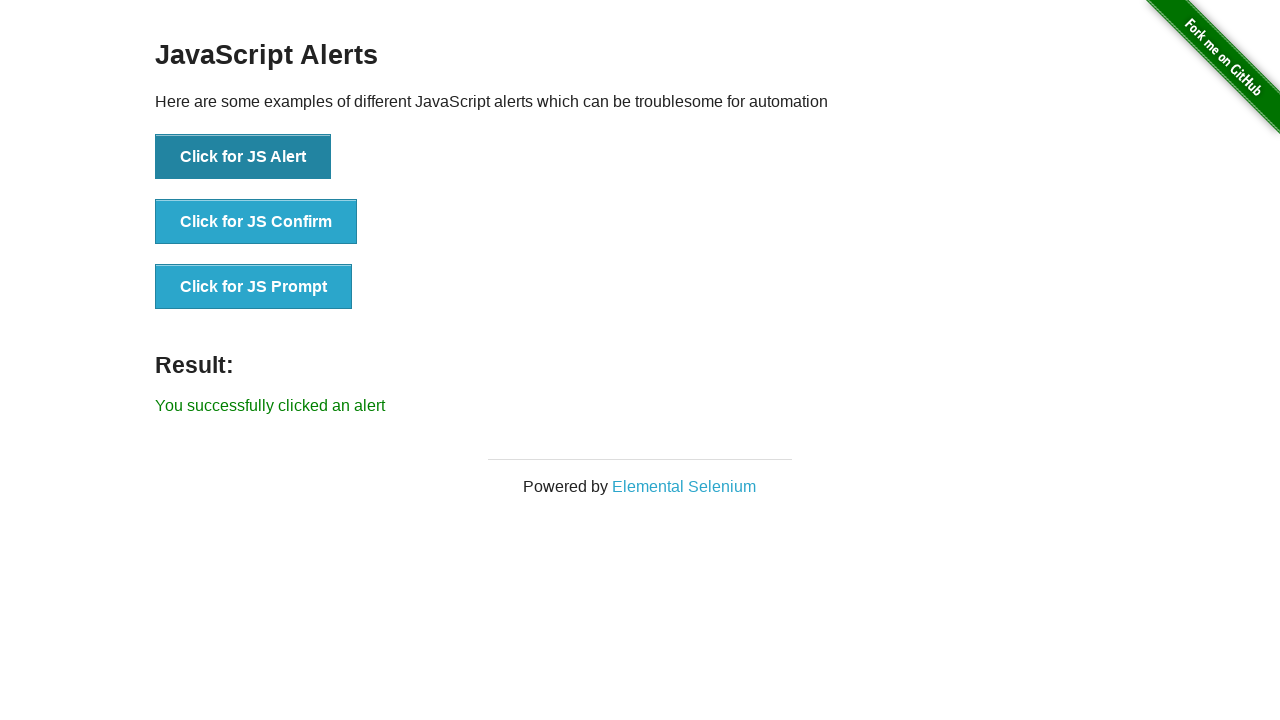

Verified result message: 'You successfully clicked an alert'
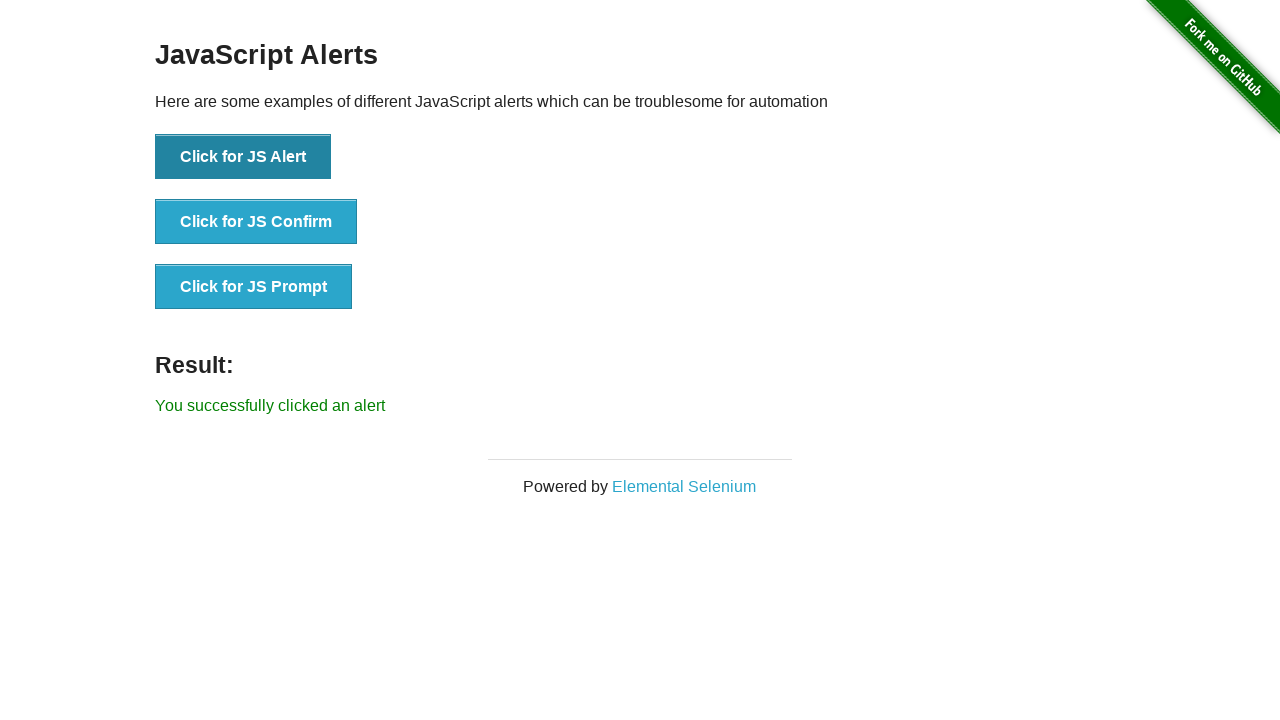

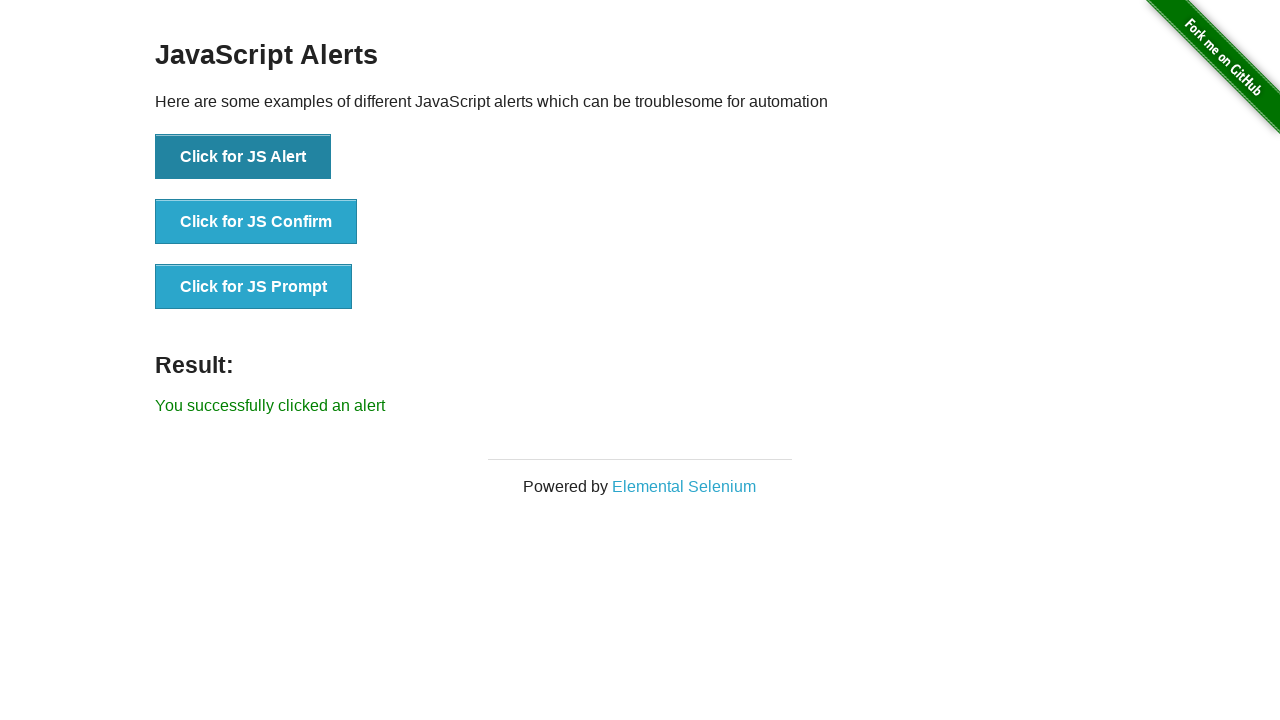